Tests selecting a hotel booking ticket price option by clicking on the $400 radio button

Starting URL: https://automationbysqatools.blogspot.com/2021/05/dummy-website.html

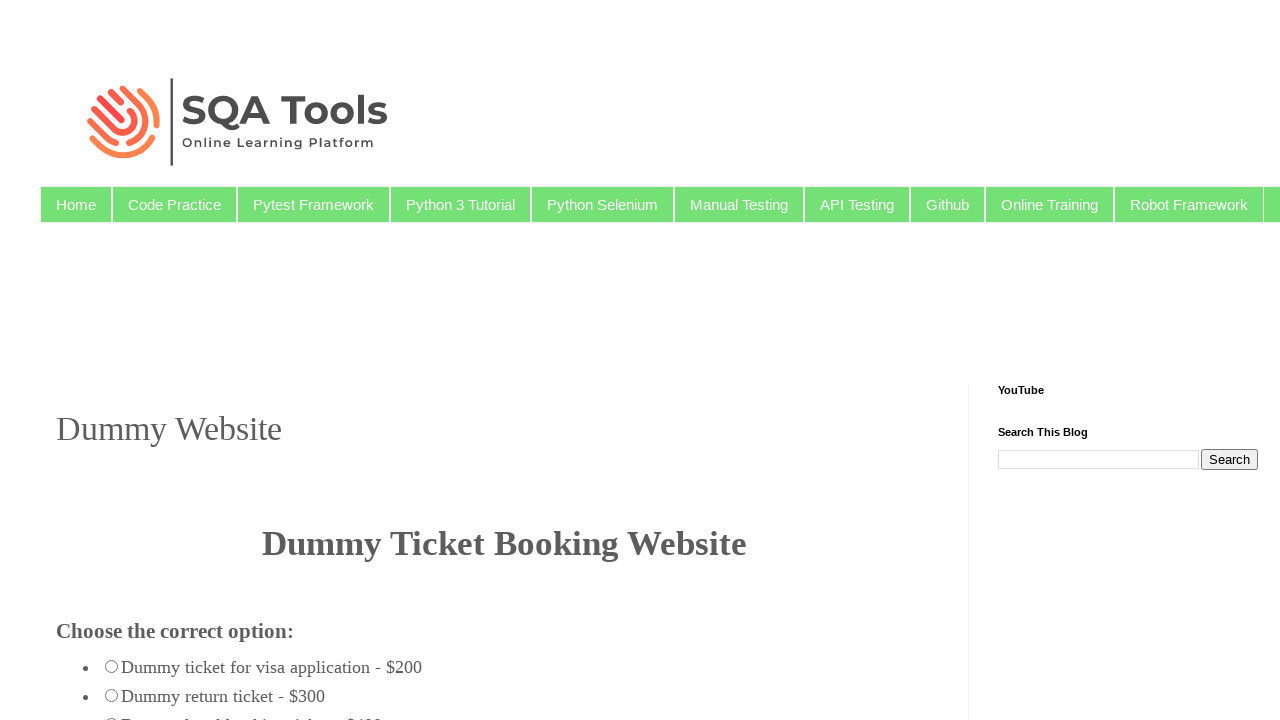

Navigated to dummy website for hotel booking
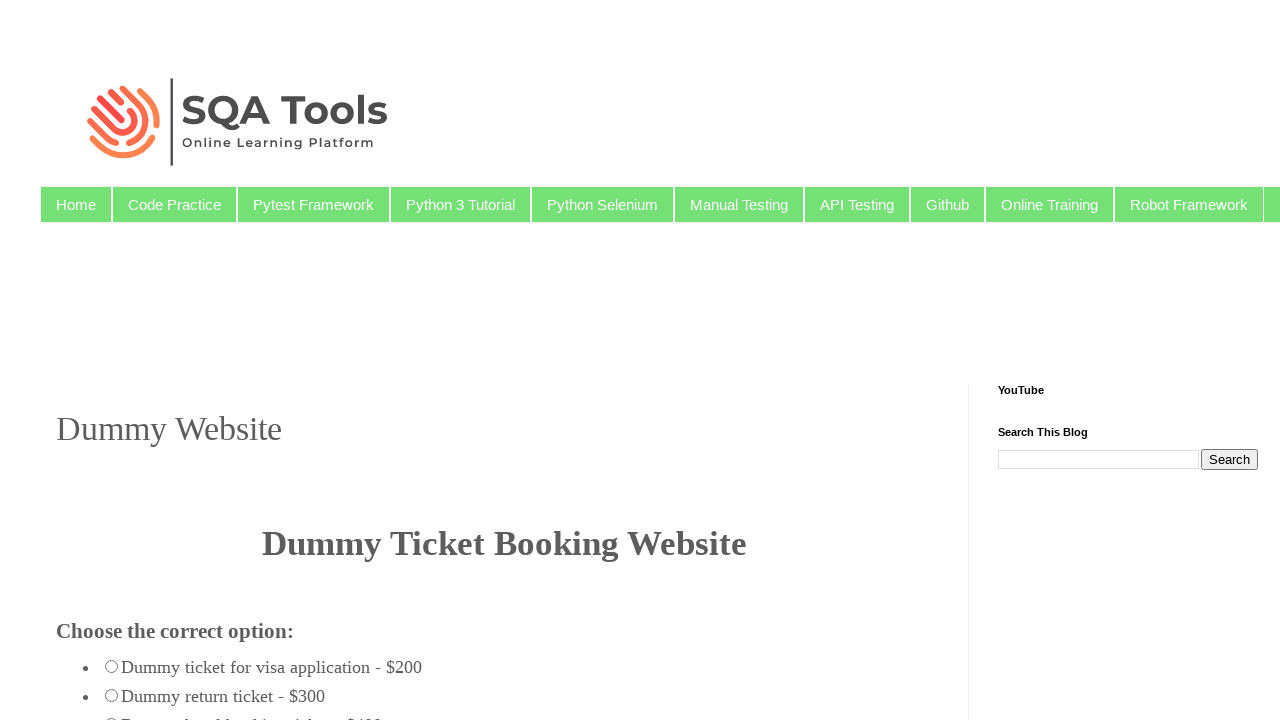

Clicked on the $400 hotel booking ticket price radio button at (112, 714) on xpath=//span[contains(text(), 'Dummy hotel booking ticket - $400 ')]//preceding-
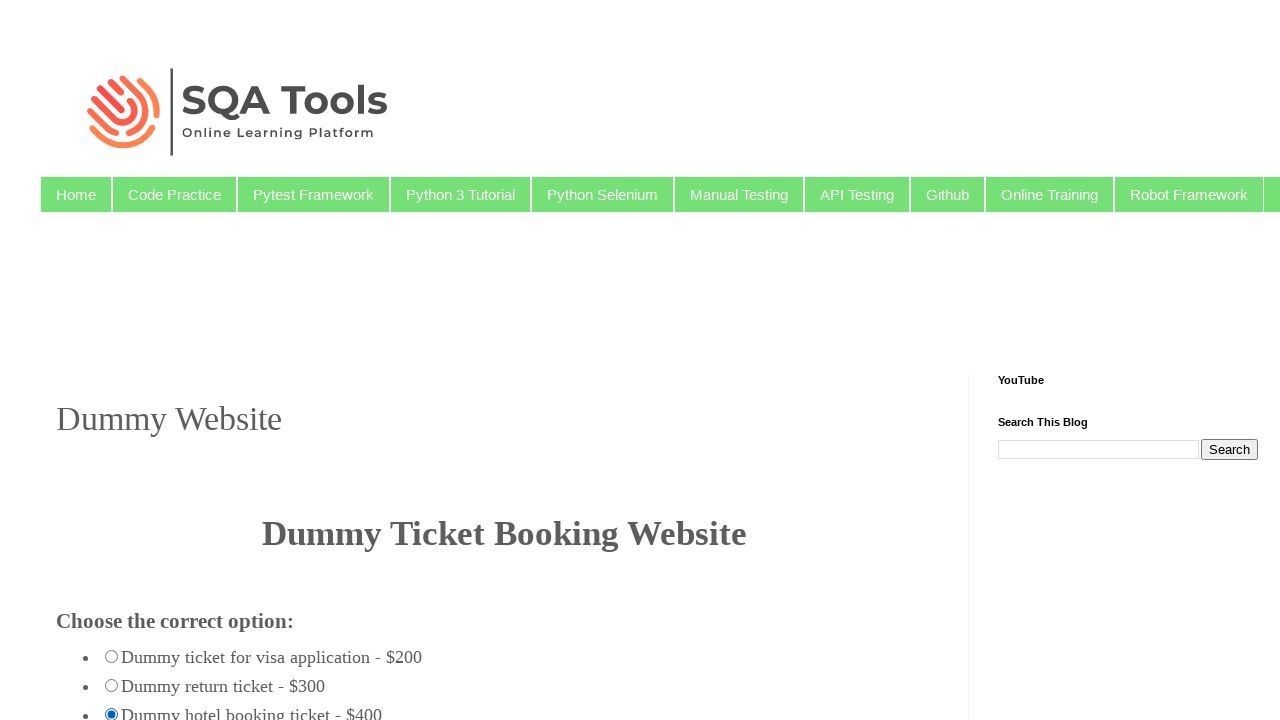

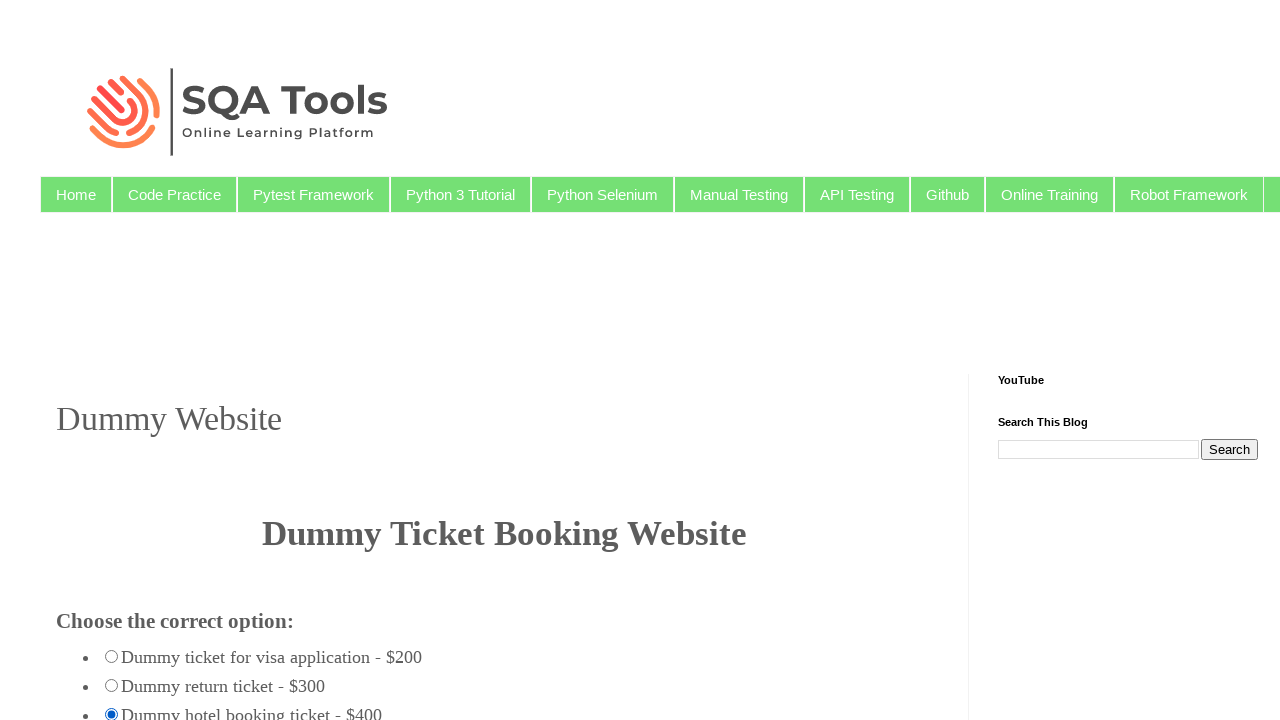